Tests clicking on a button with dynamic ID by using CSS selector to find the button by its class names

Starting URL: http://uitestingplayground.com/dynamicid

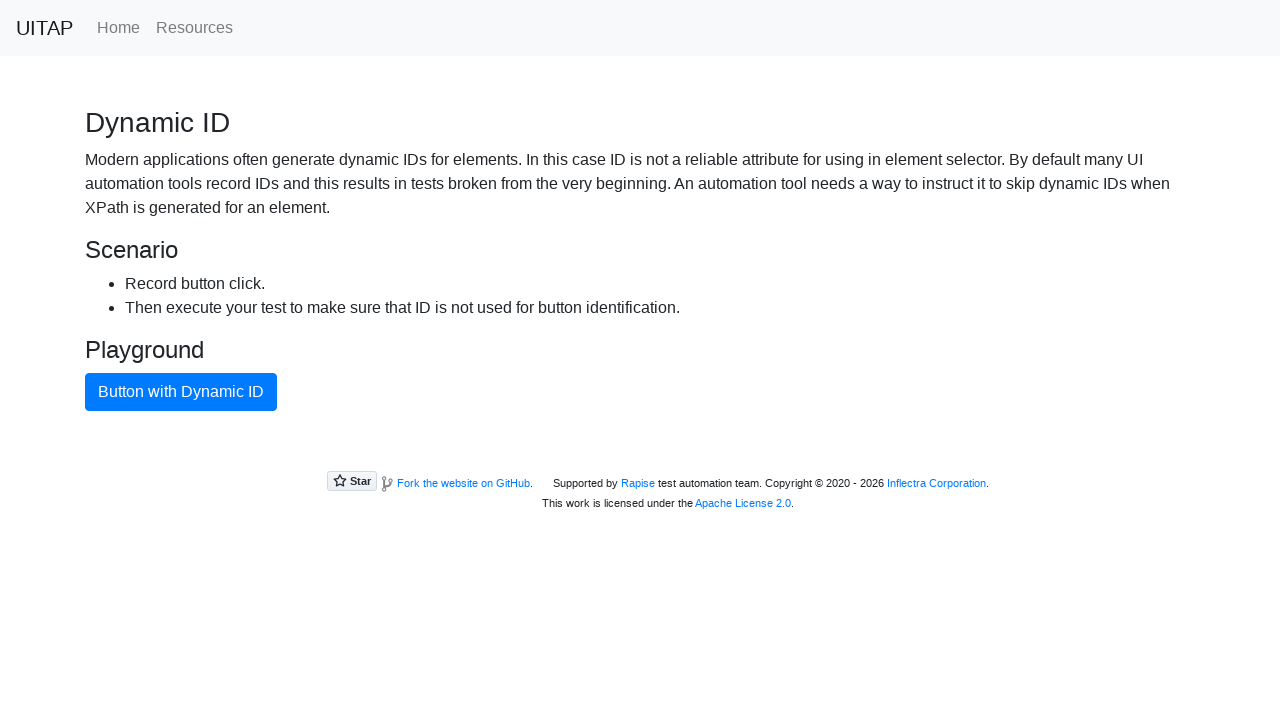

Navigated to dynamic ID test page
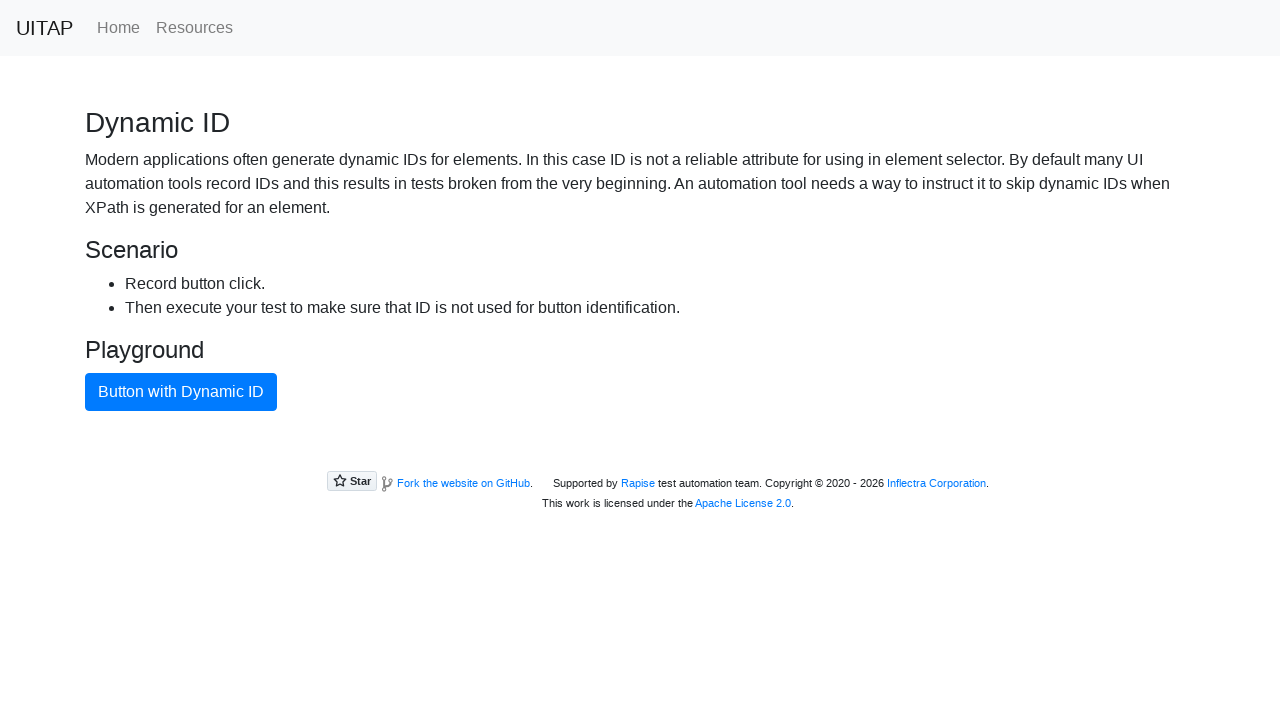

Clicked button with dynamic ID using CSS selector for class names at (181, 392) on button.btn.btn-primary
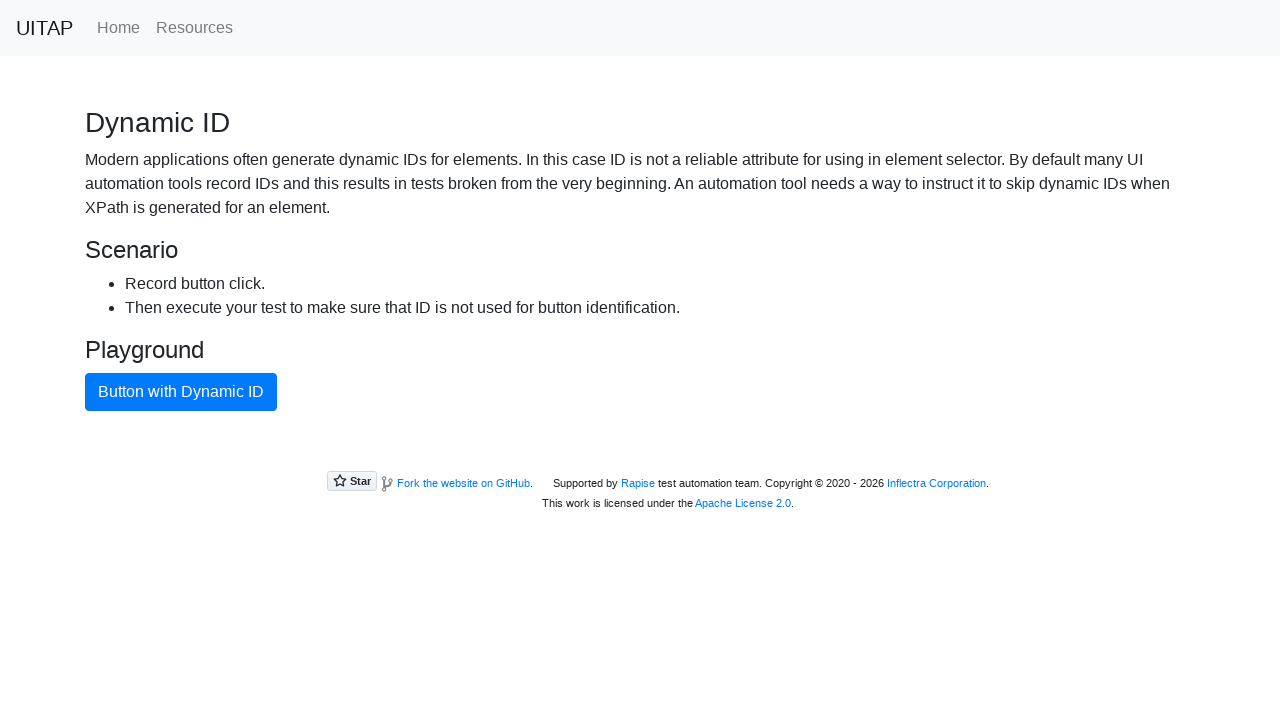

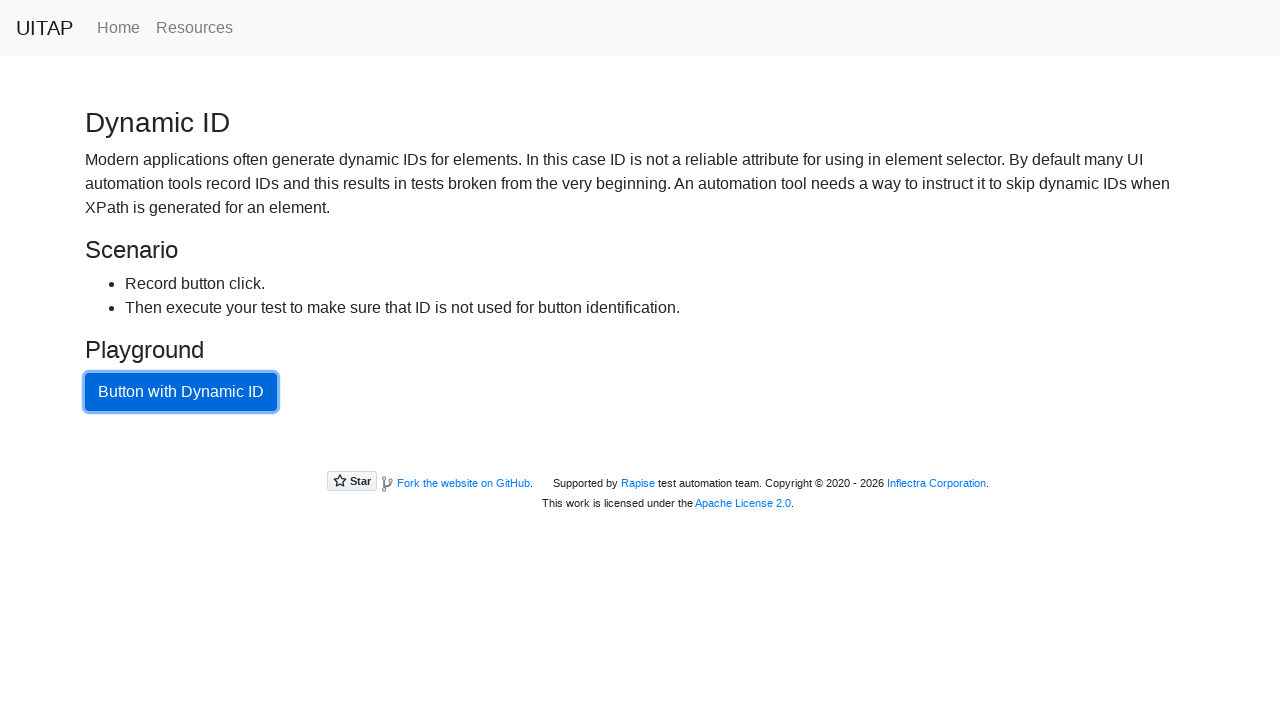